Tests drag and drop functionality on the jQuery UI droppable demo page by dragging an element and dropping it onto a target area within an iframe

Starting URL: https://jqueryui.com/droppable/

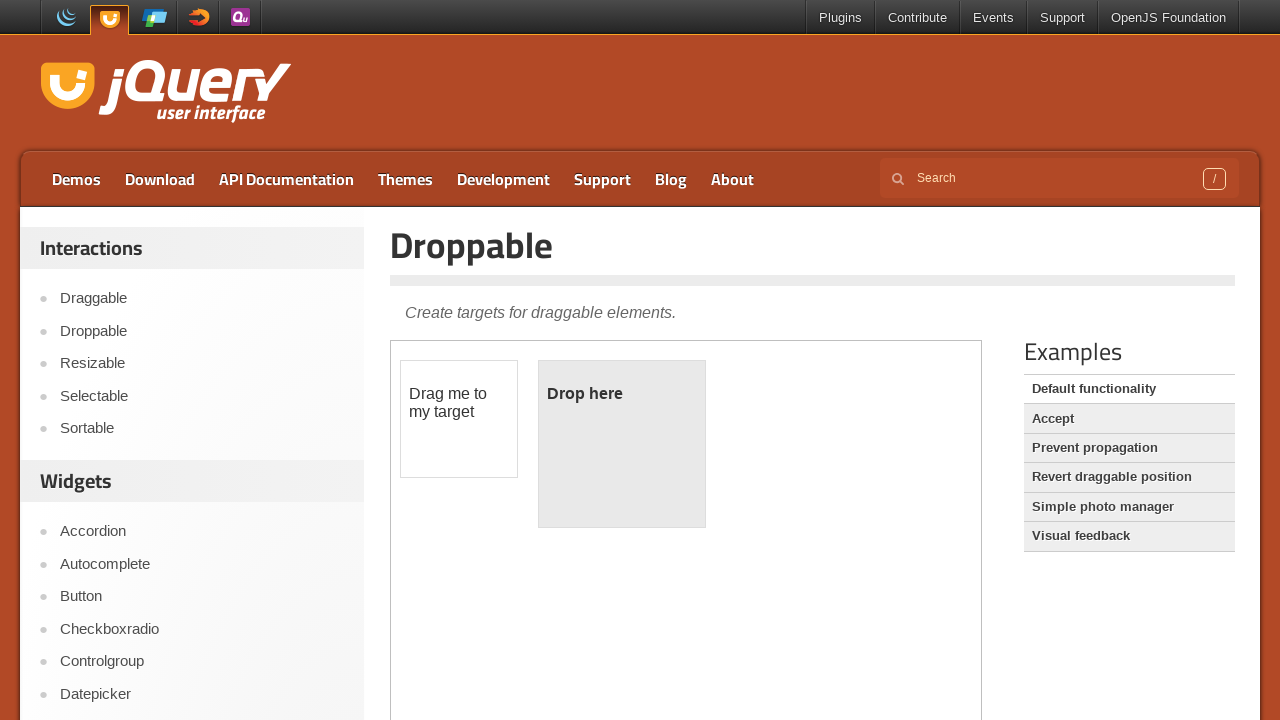

Located iframe containing drag and drop demo
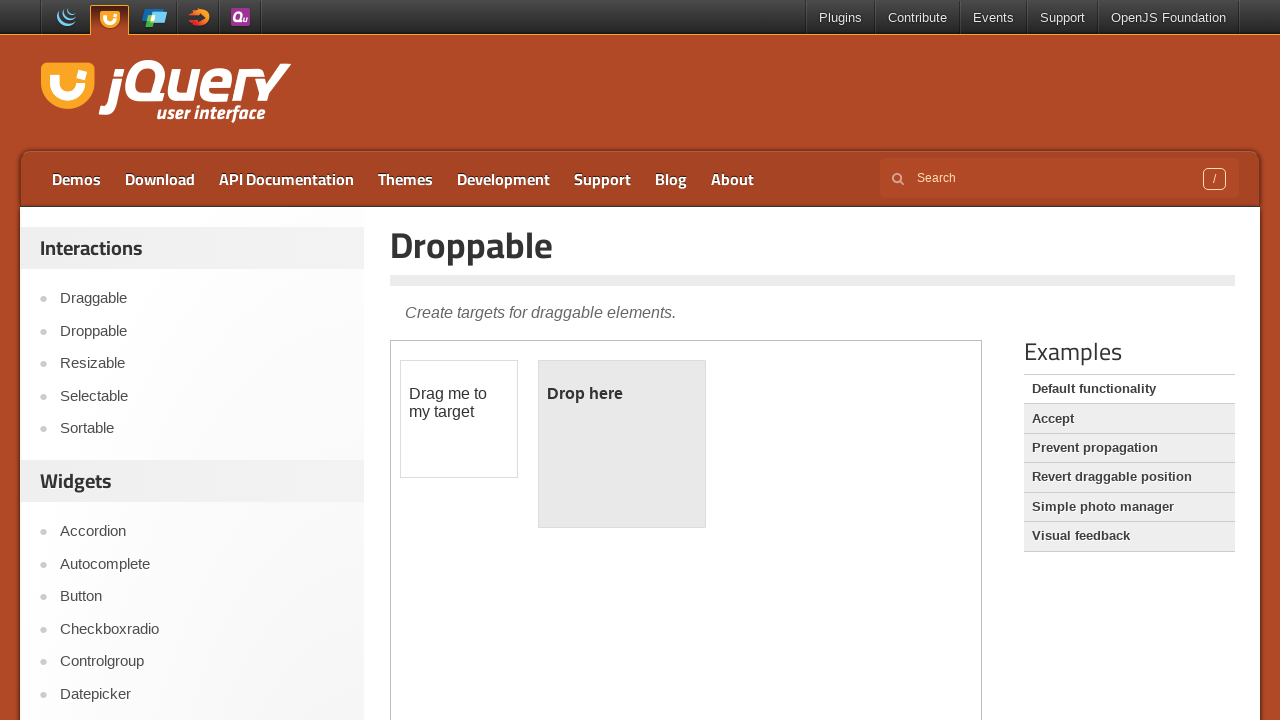

Clicked on draggable element at (459, 419) on iframe.demo-frame >> internal:control=enter-frame >> #draggable
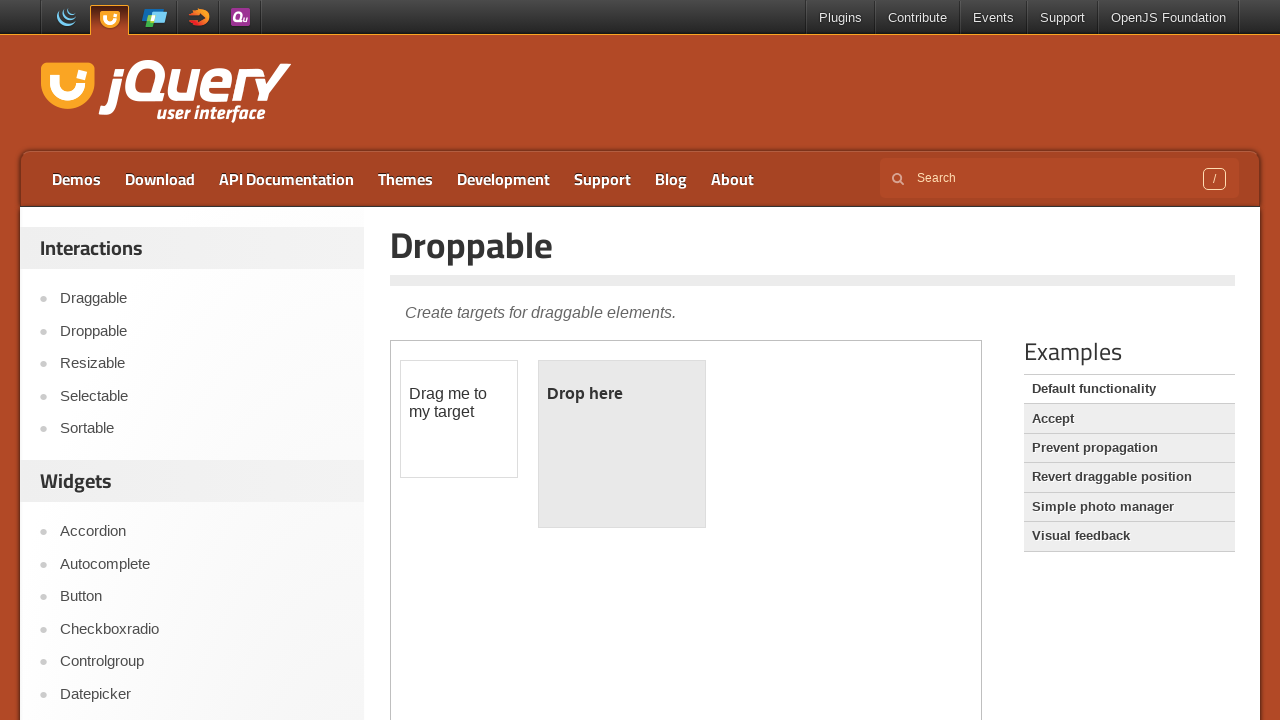

Located source draggable element
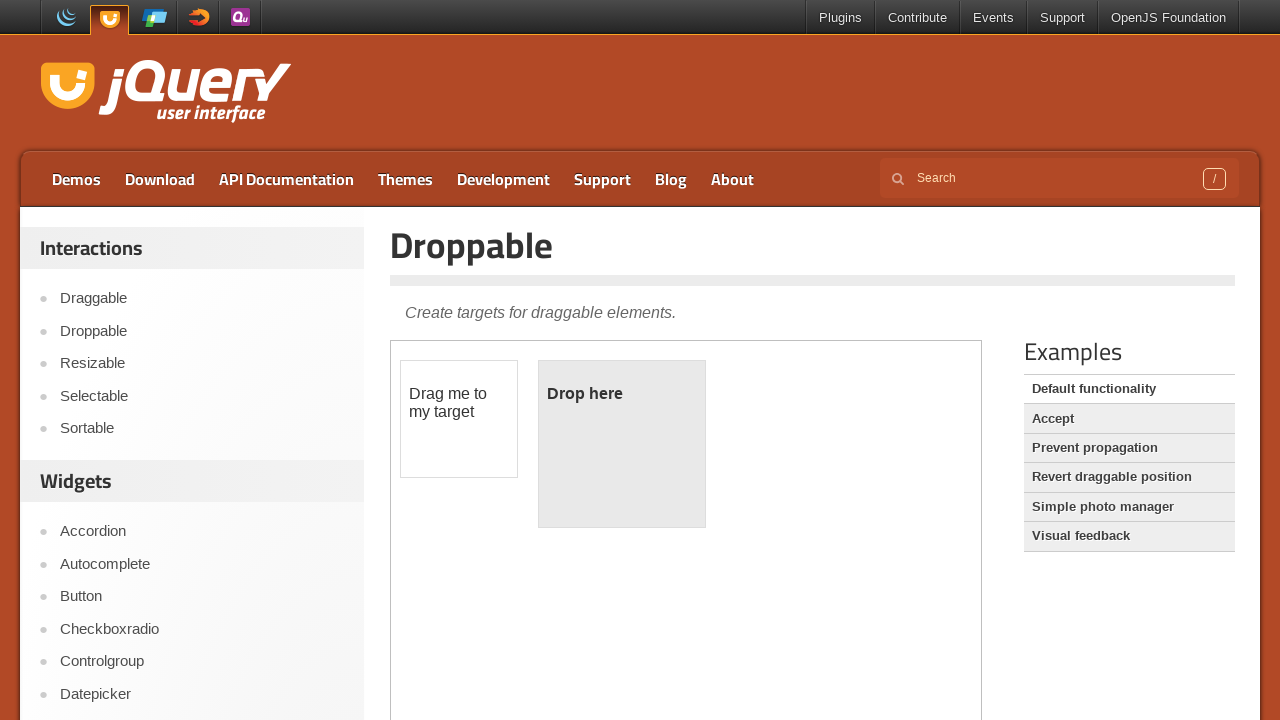

Located target droppable area
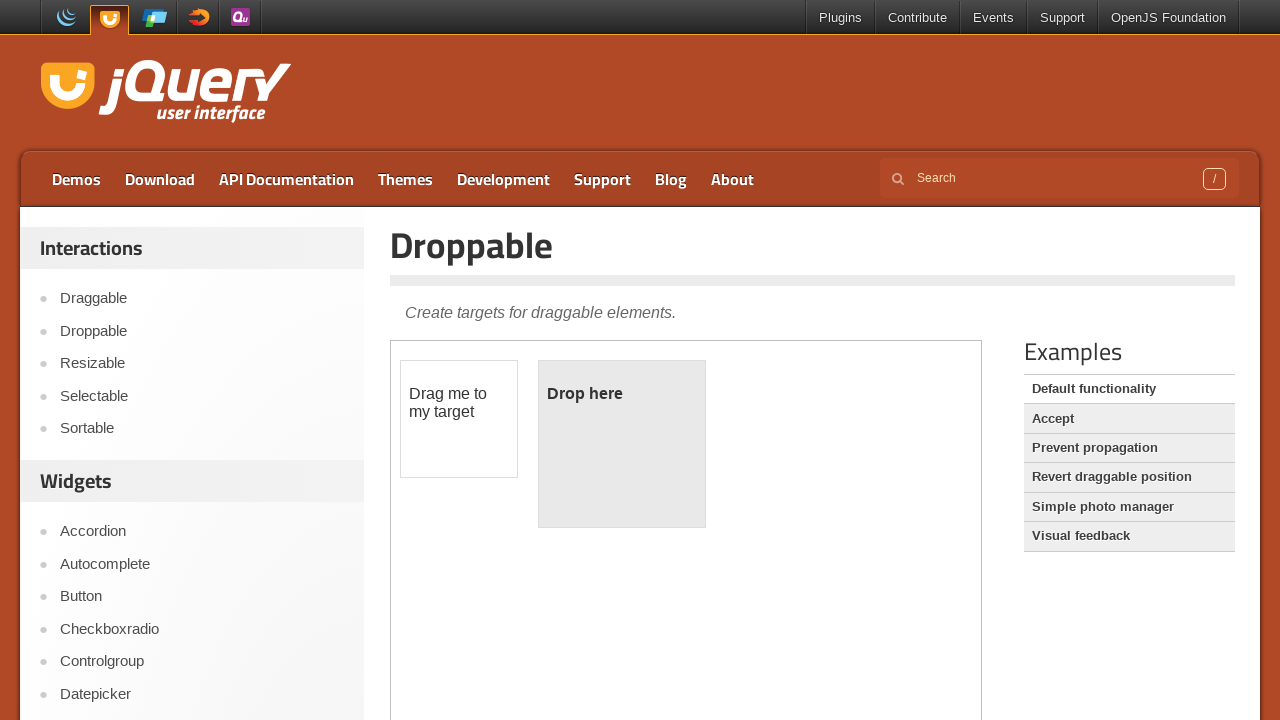

Dragged element from source to target droppable area at (622, 444)
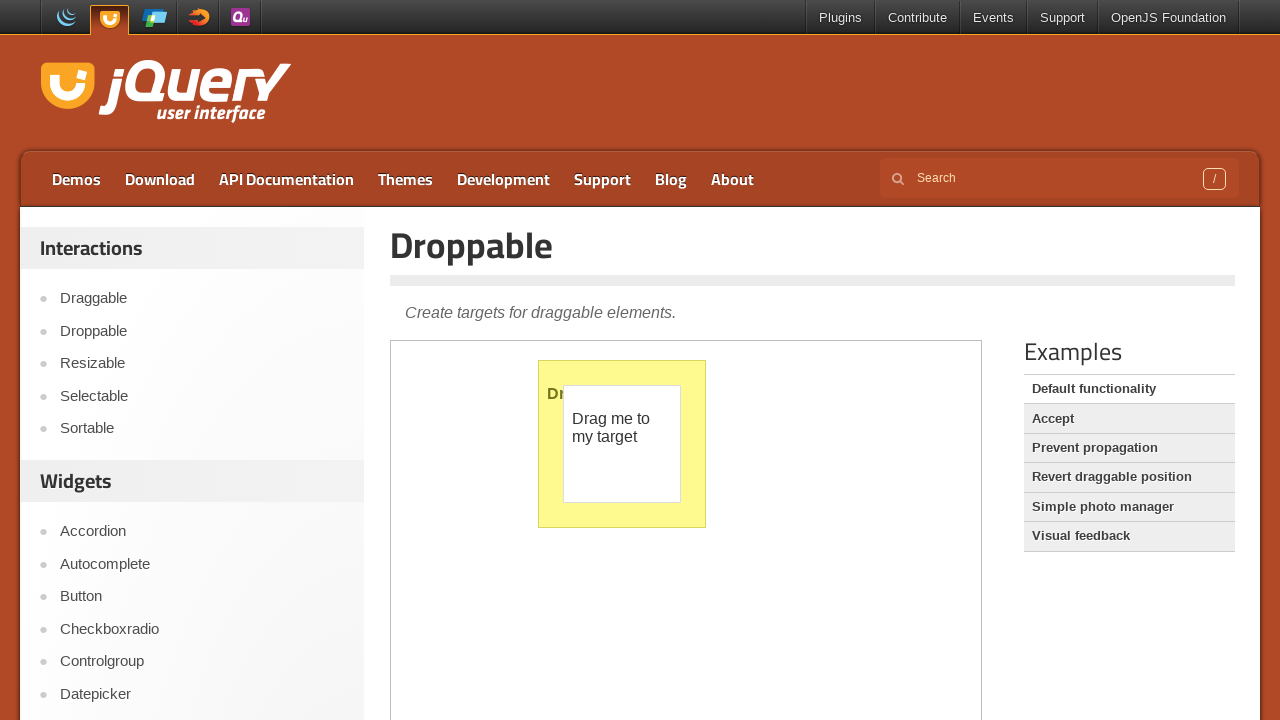

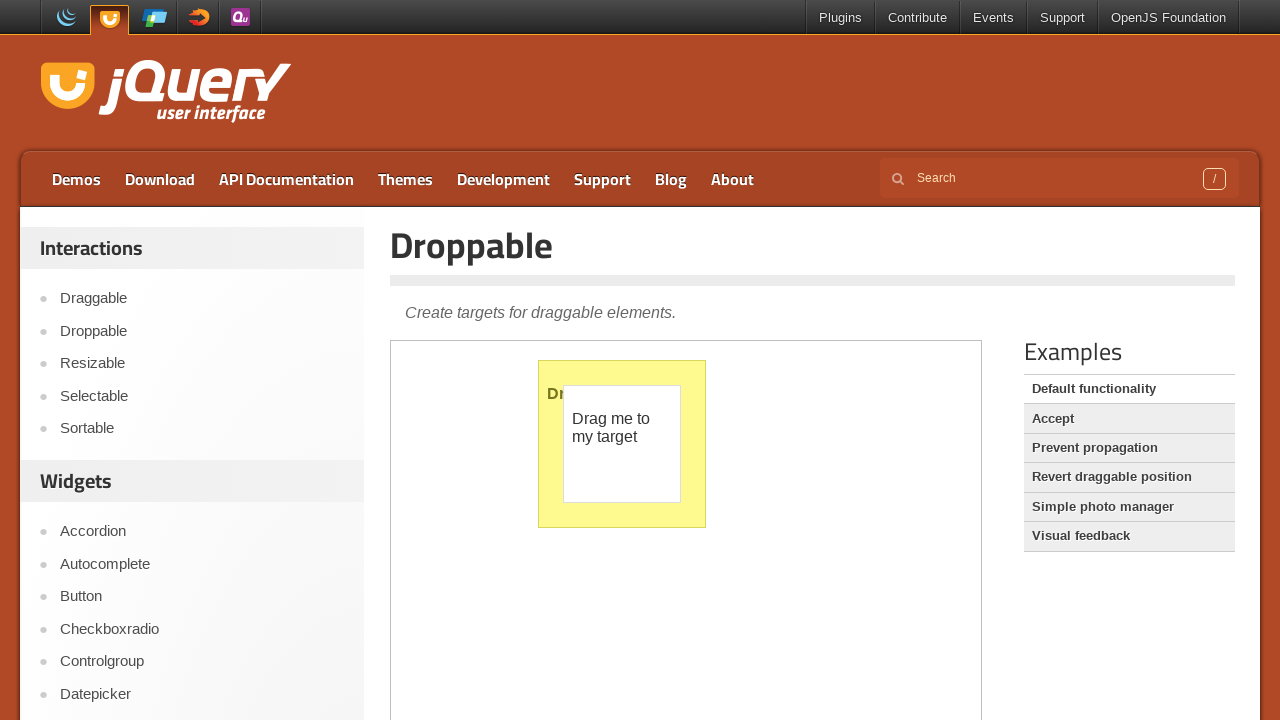